Tests keyboard and mouse input by clicking on a name field, entering text, and clicking a button

Starting URL: https://formy-project.herokuapp.com/keypress

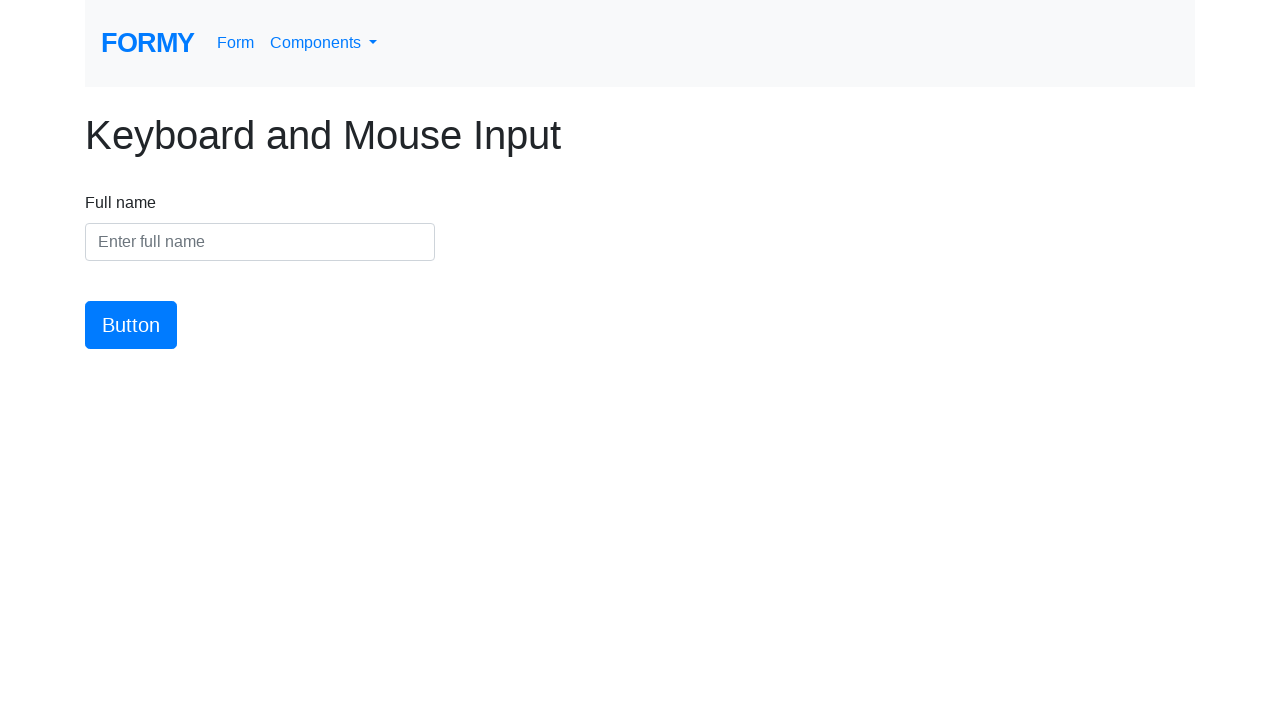

Clicked on the name field at (260, 242) on #name
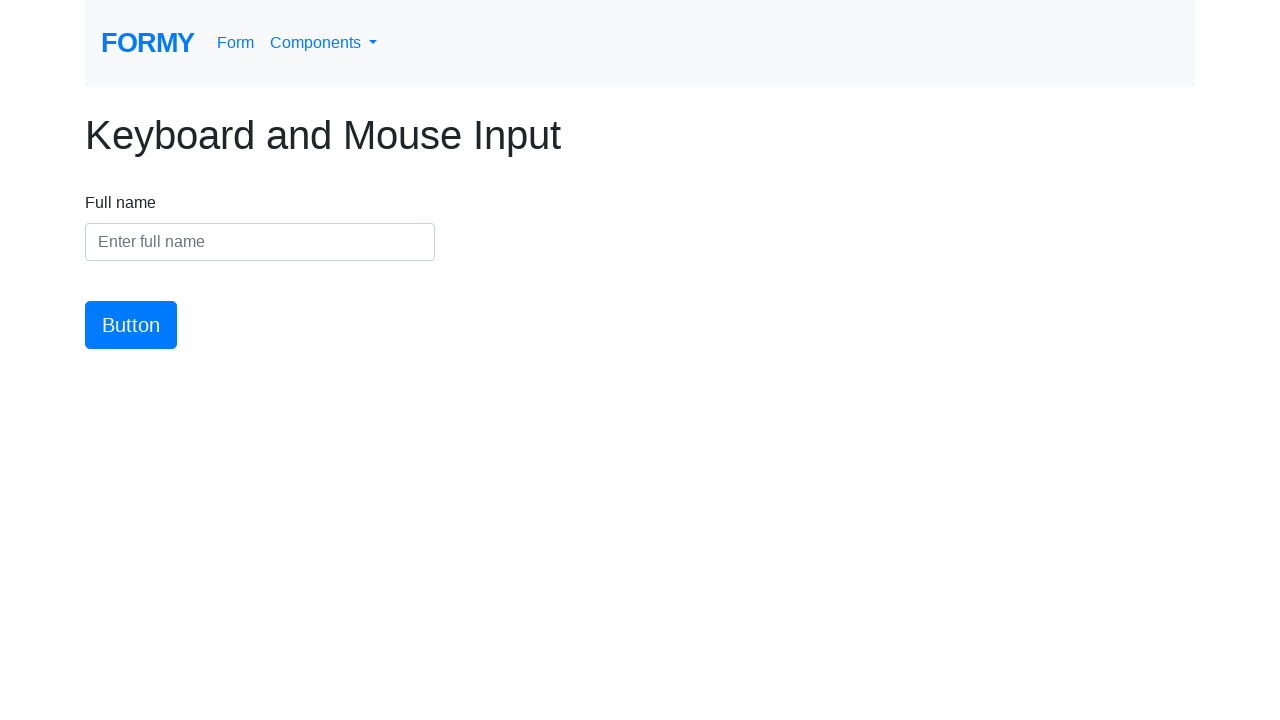

Entered 'Ritika' in the name field on #name
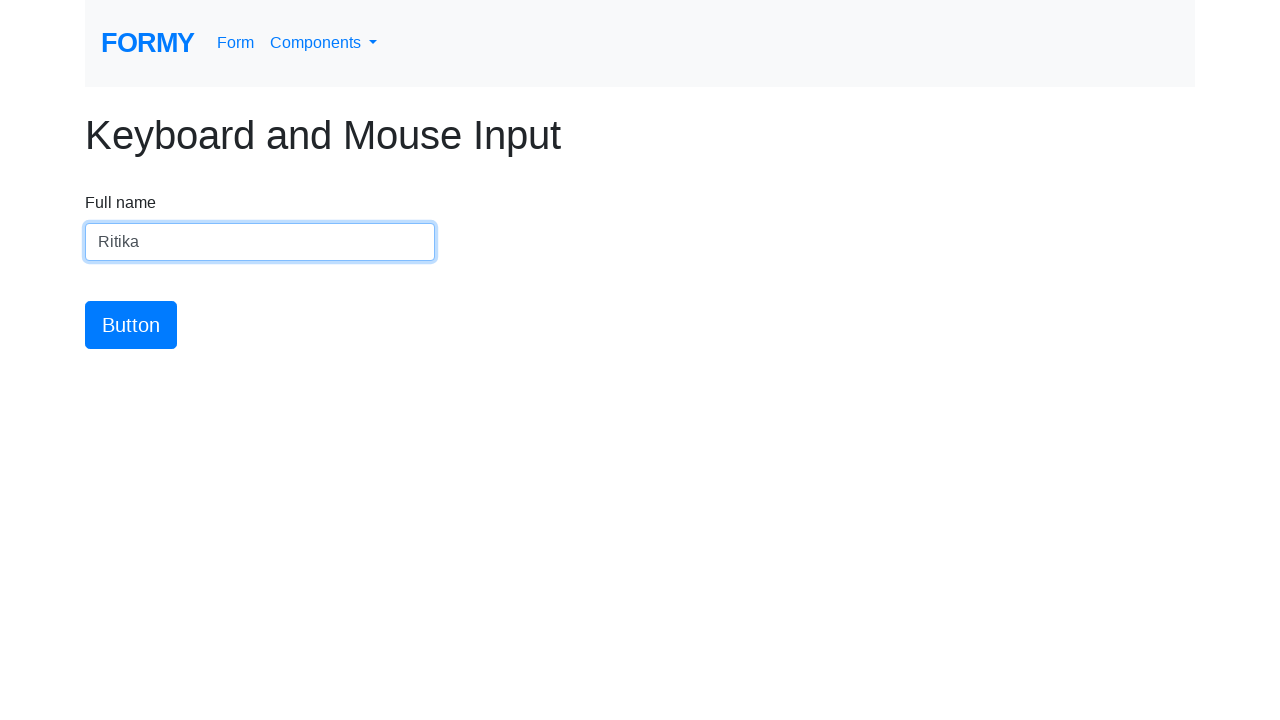

Clicked the submit button at (131, 325) on #button
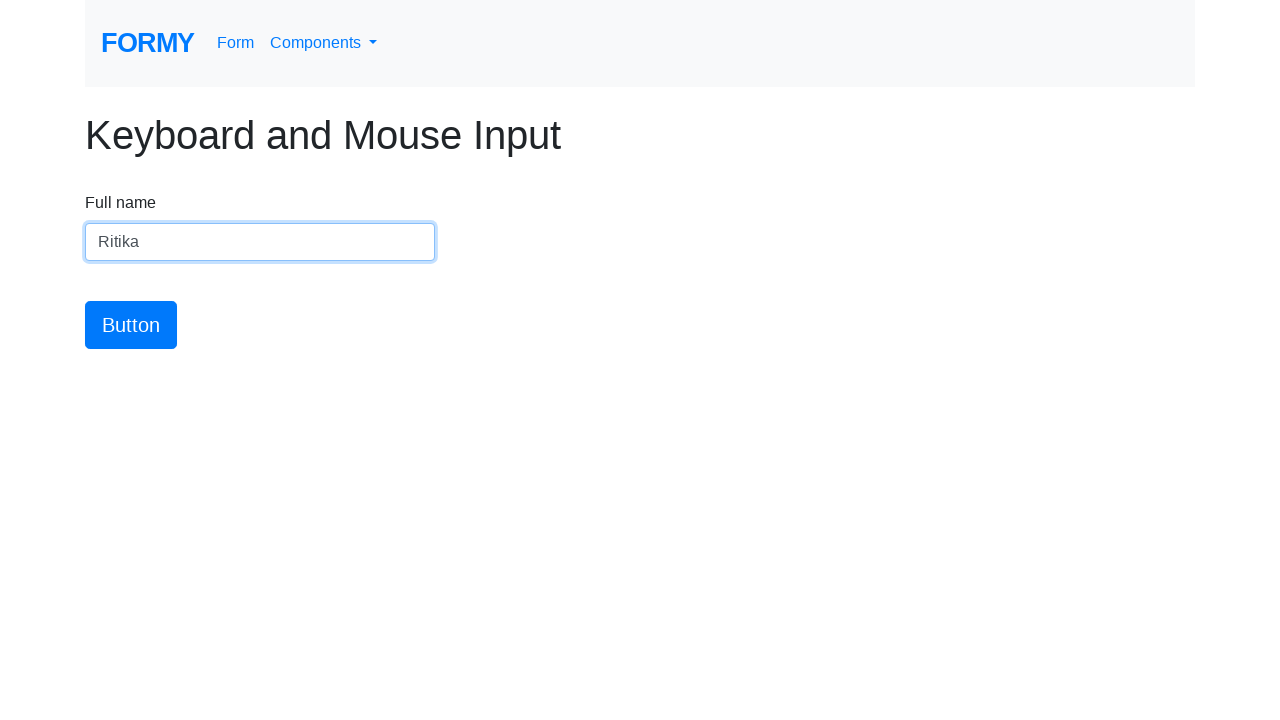

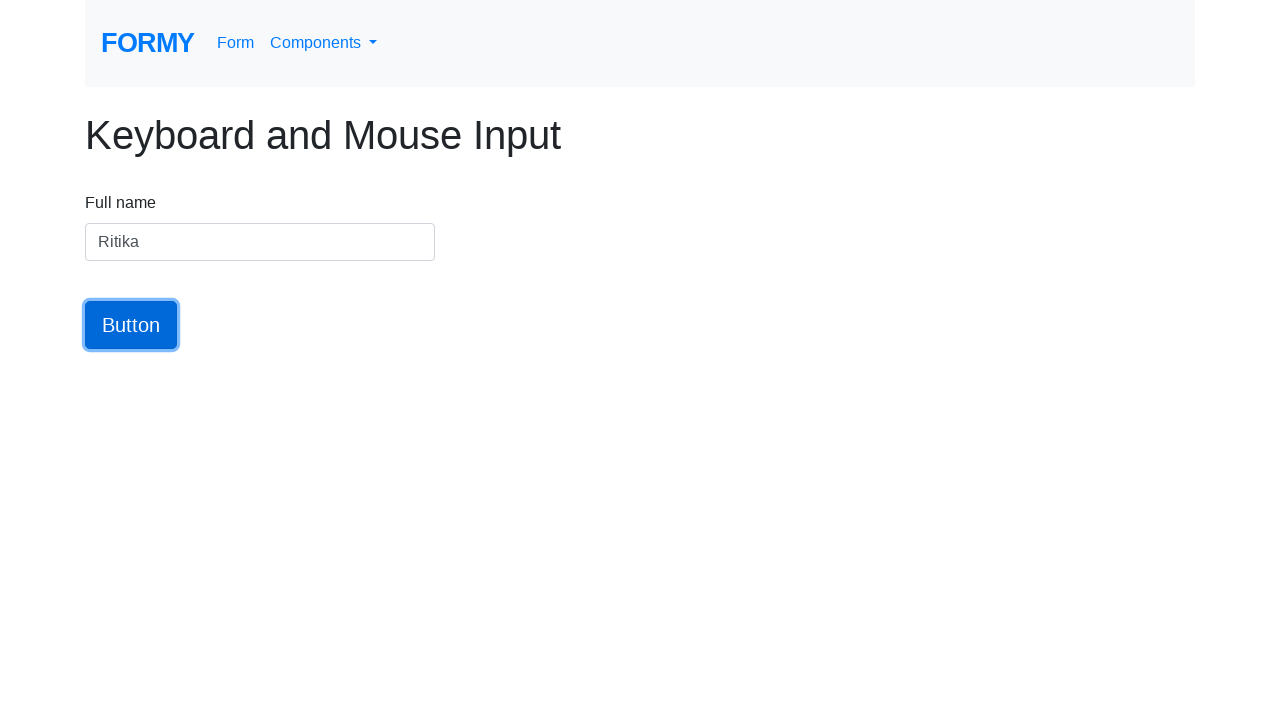